Tests the Strat Roulette website by selecting a map option and clicking a team strategy button to generate a random strategy

Starting URL: https://strat-roulette.github.io

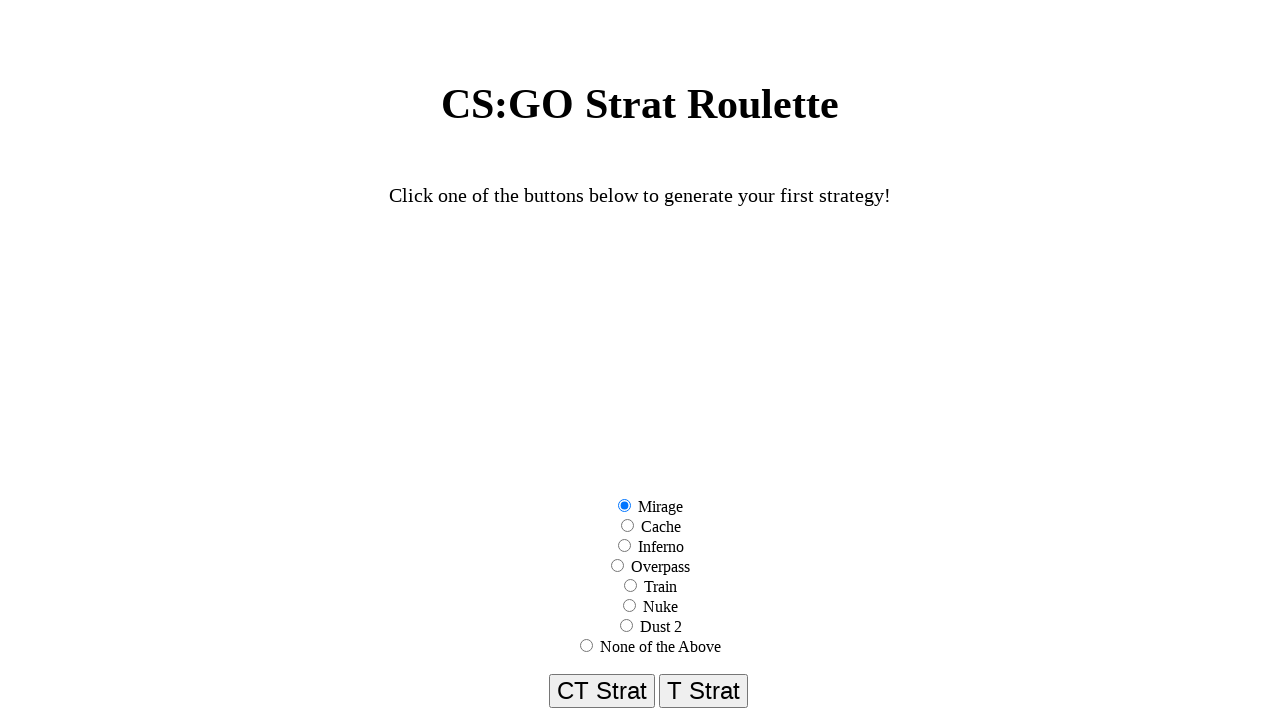

Selected 'dust2' map option at (626, 626) on input[value='dust2']
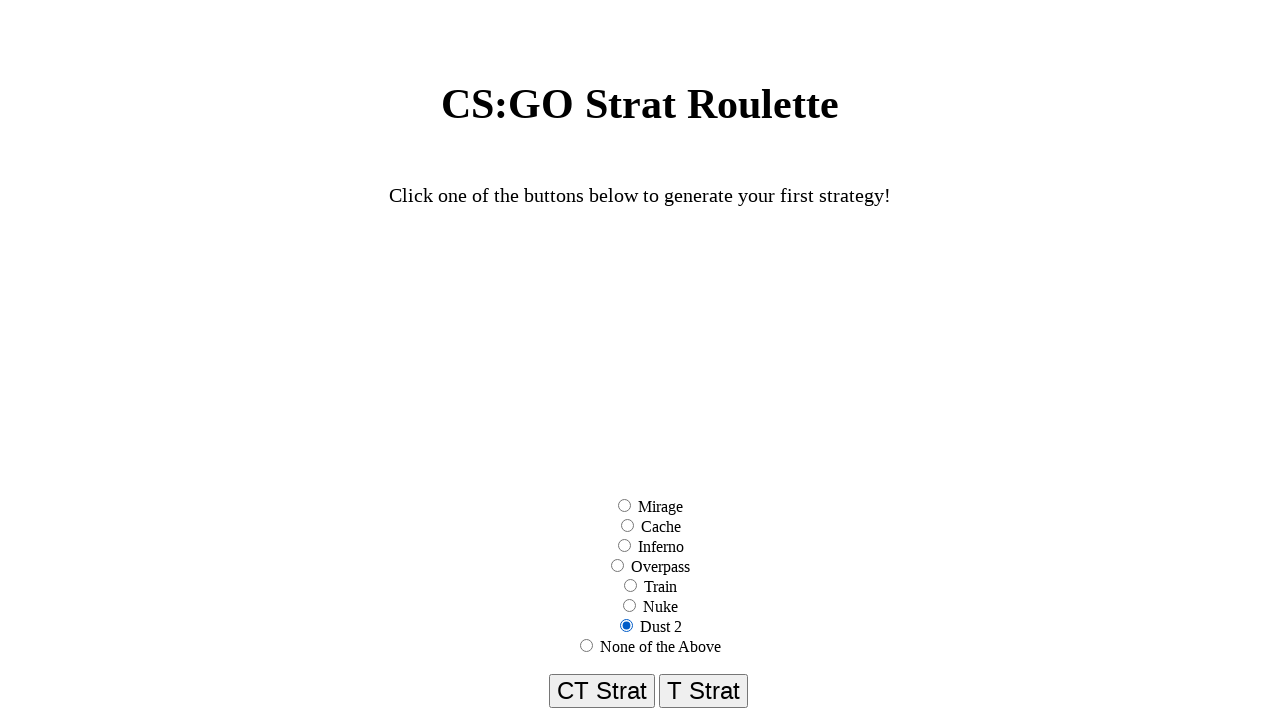

Clicked 'T Strat' button to generate Terrorist strategy at (703, 691) on xpath=//button[text()='T Strat']
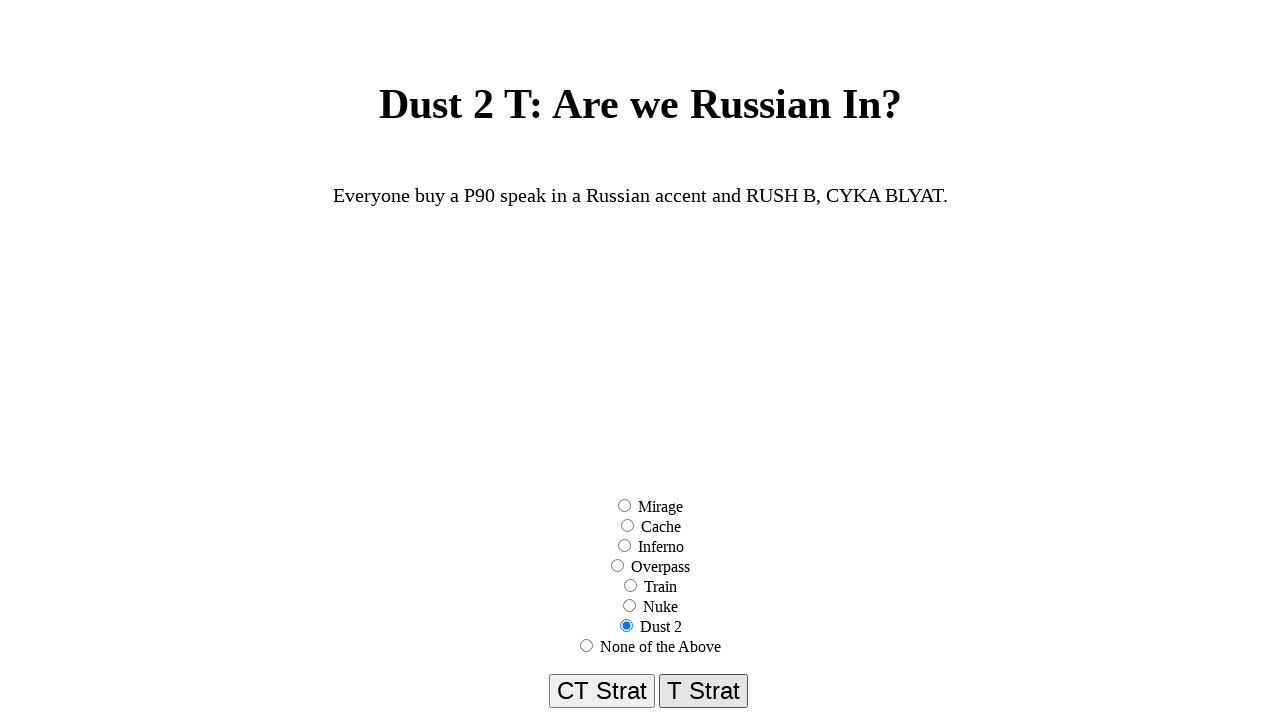

Strategy title element loaded
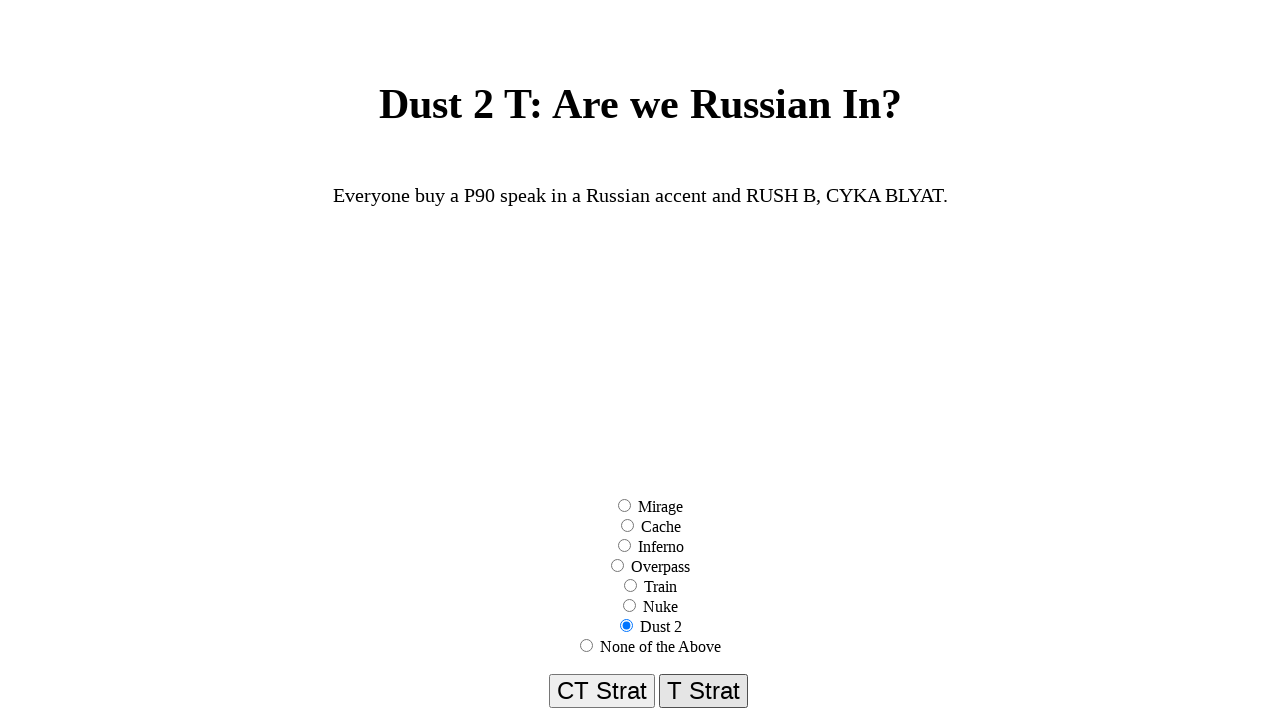

Strategy description element loaded
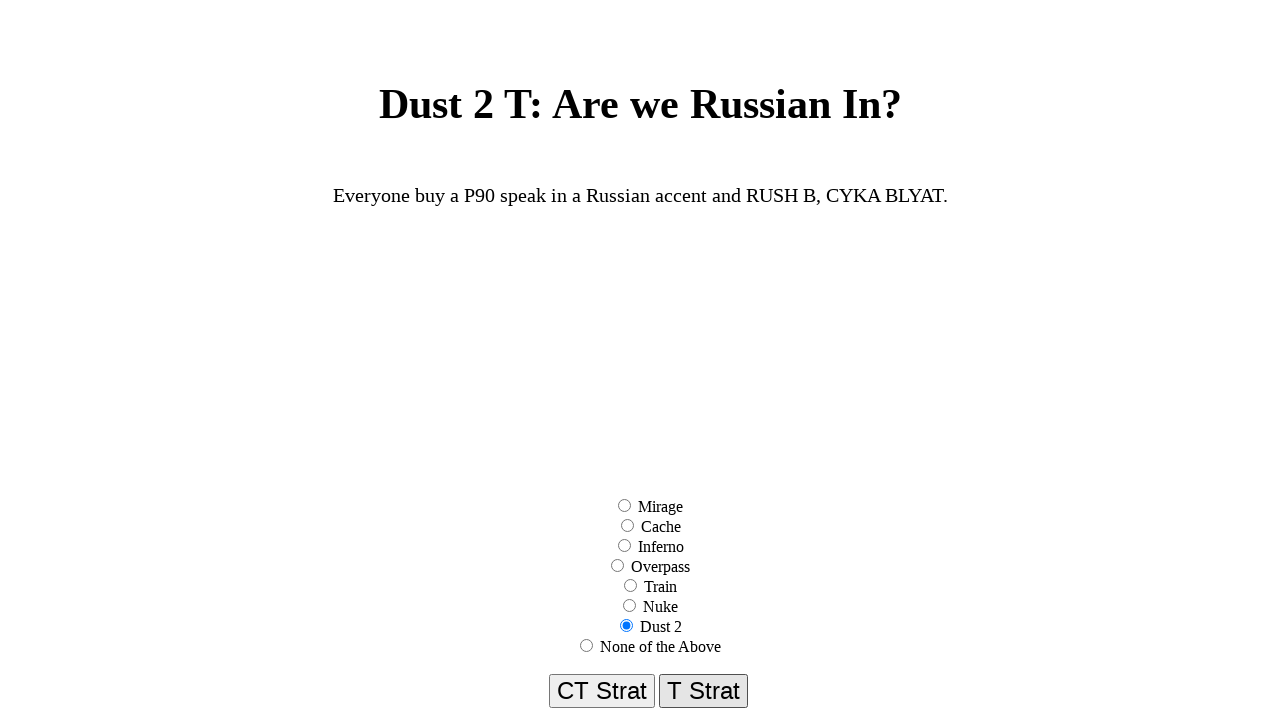

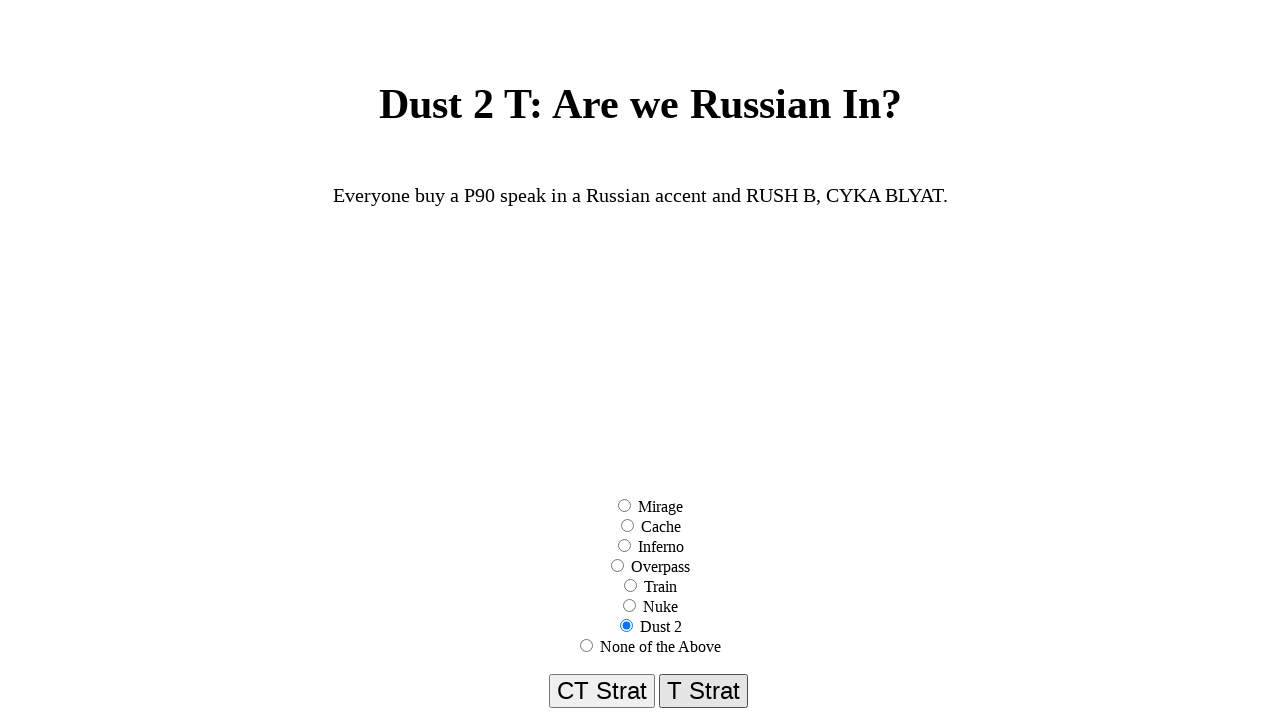